Tests radio button functionality on an HTML forms tutorial page by locating all radio buttons and clicking through them to verify they are interactive.

Starting URL: https://echoecho.com/htmlforms10.htm

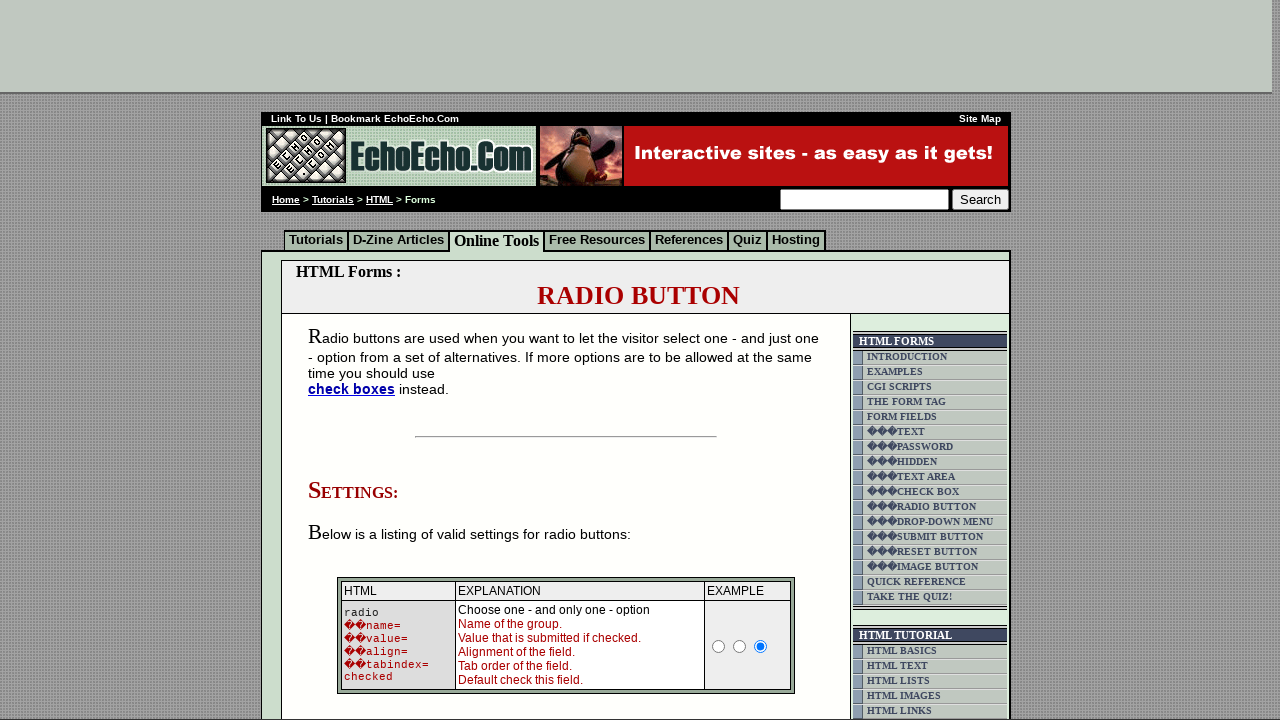

Waited for radio buttons to load on the page
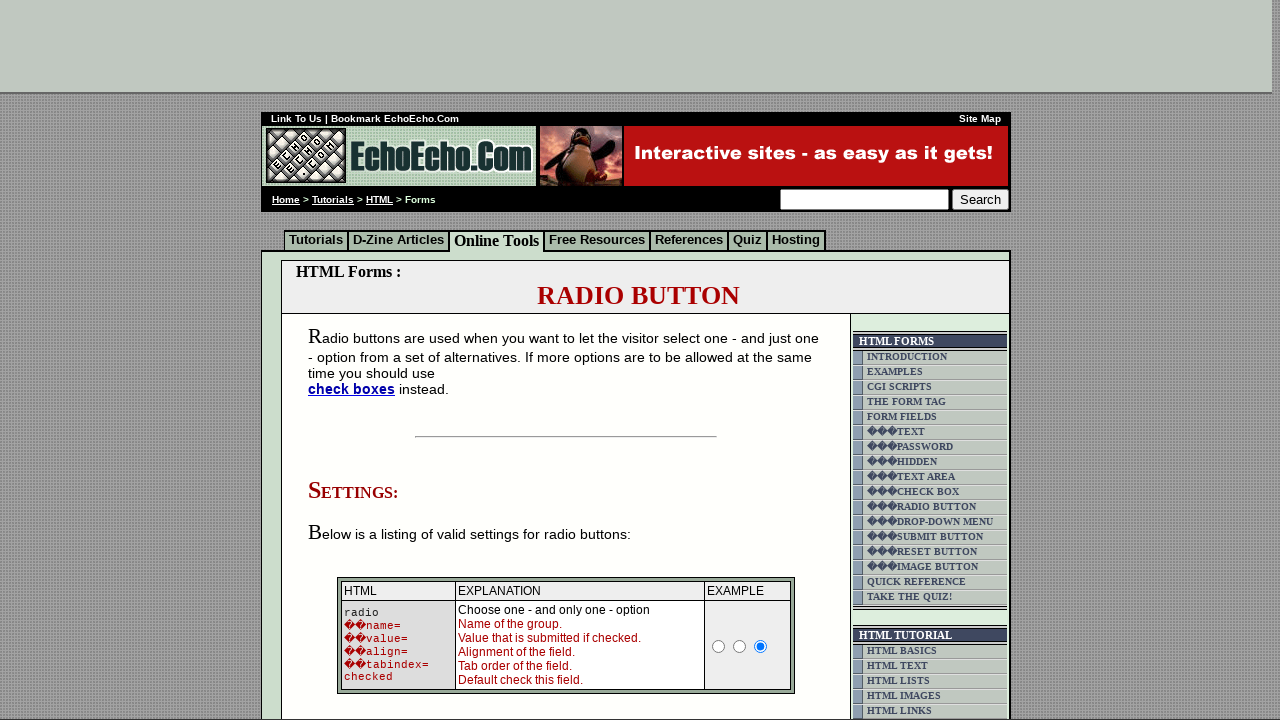

Located all radio buttons in the form table
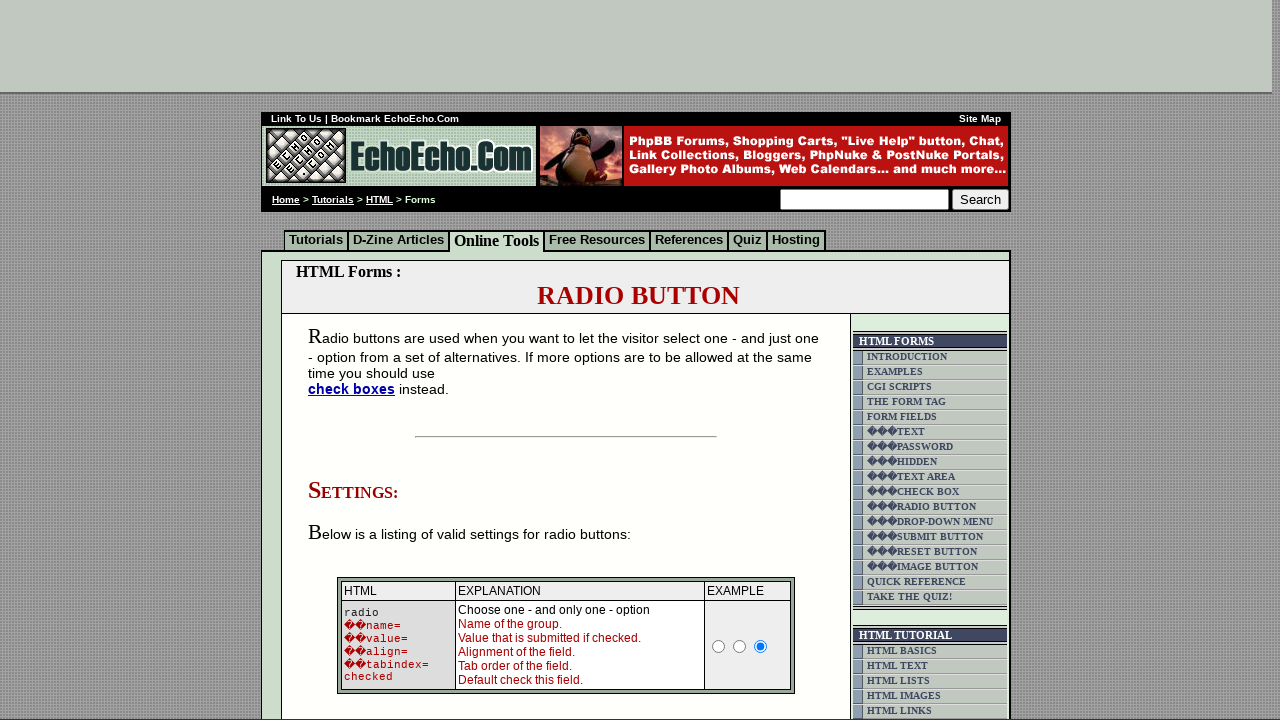

Found 6 radio buttons on the page
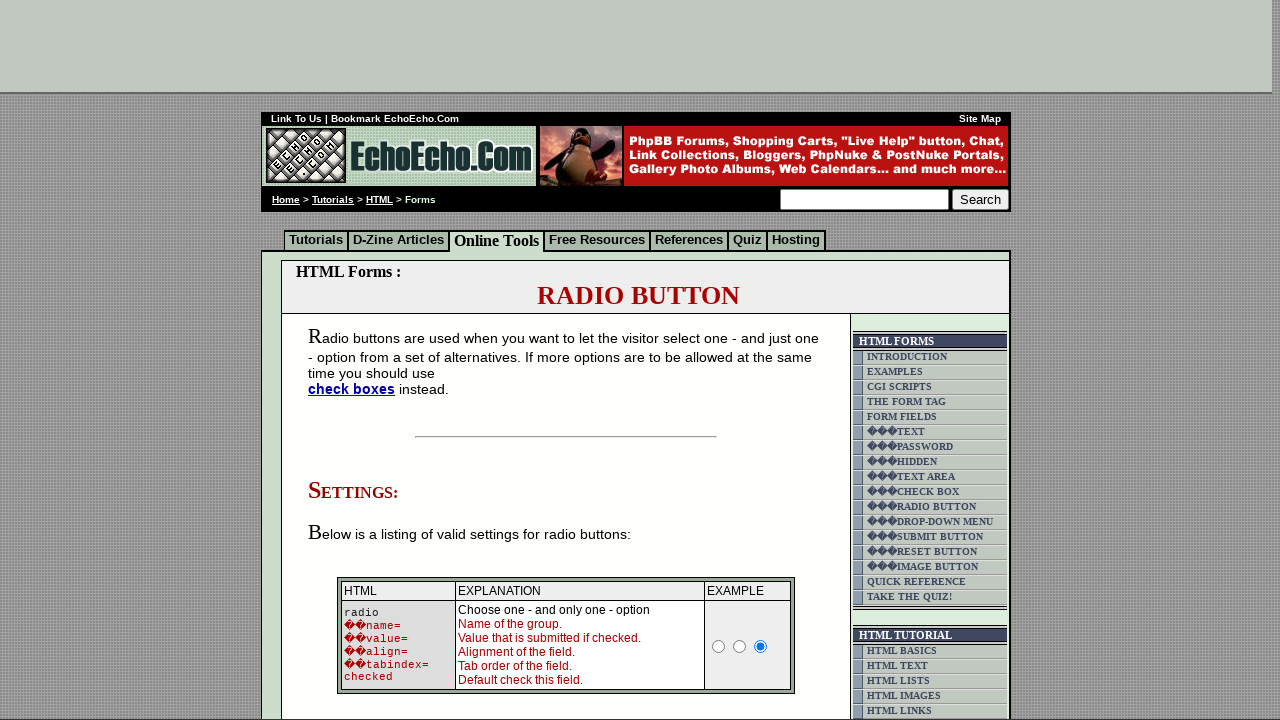

Clicked radio button 1 of 6 at (356, 360) on td.table5 input[type='radio'] >> nth=0
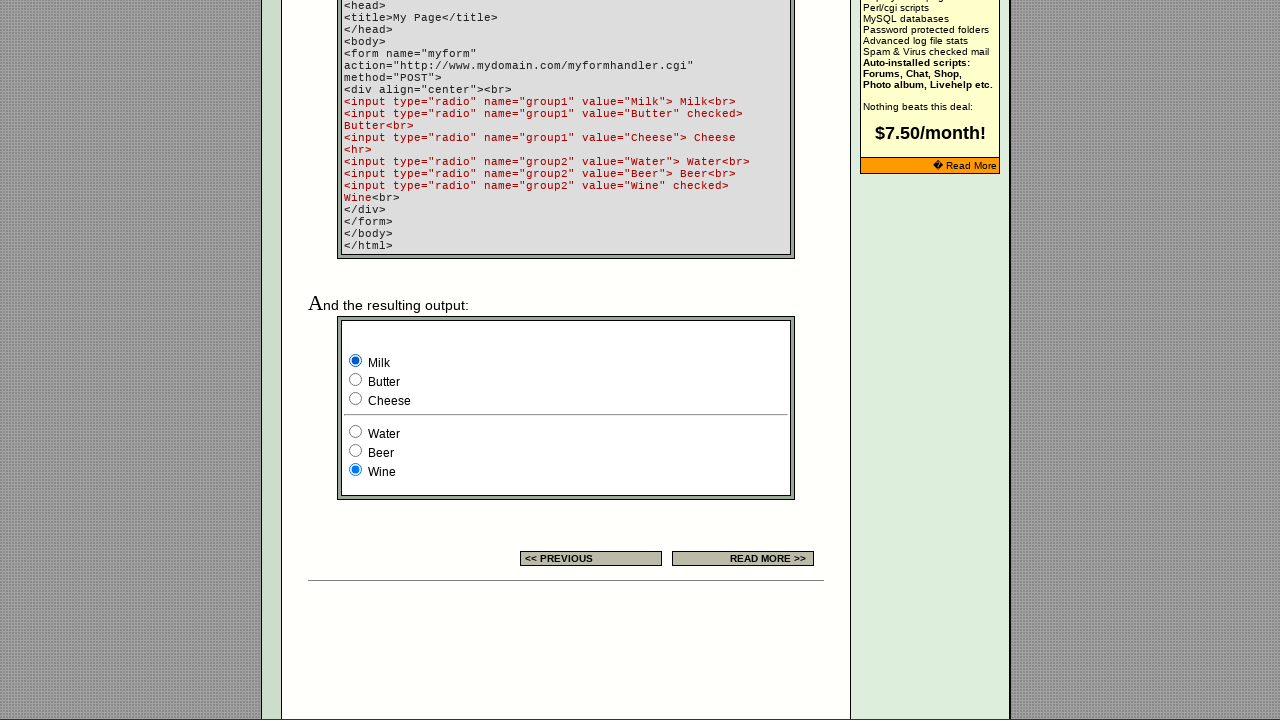

Clicked radio button 2 of 6 at (356, 380) on td.table5 input[type='radio'] >> nth=1
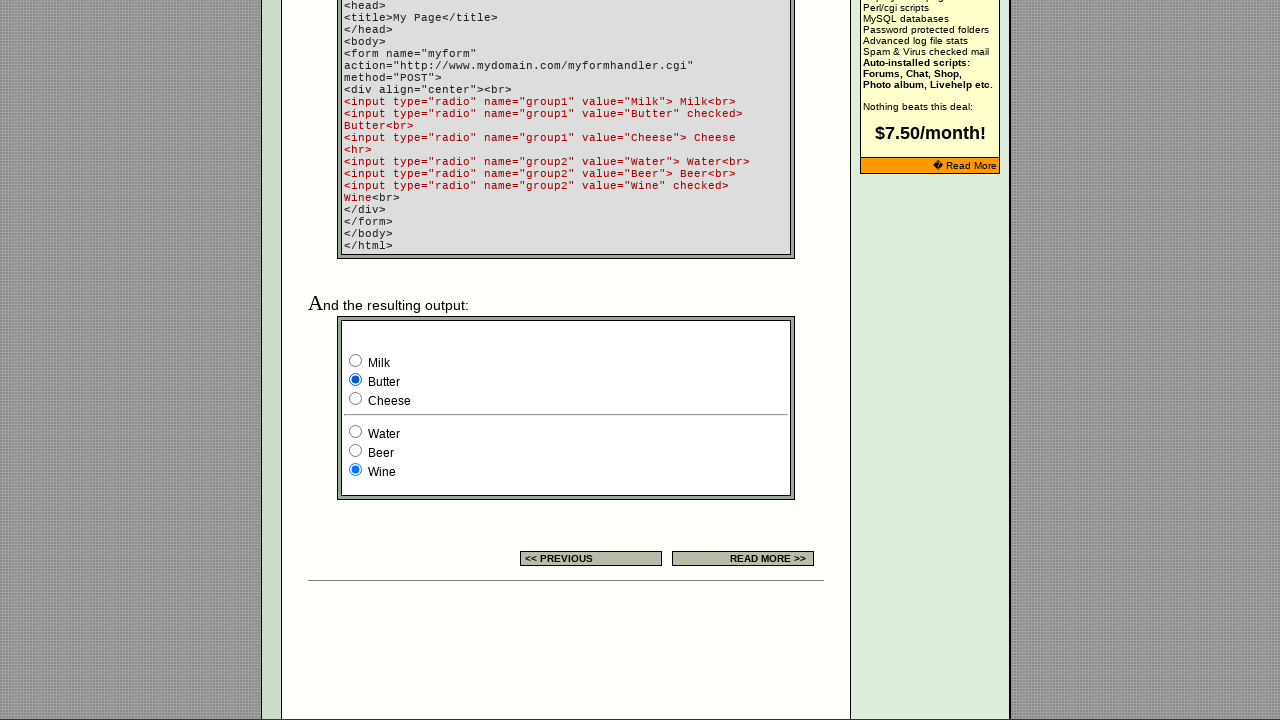

Clicked radio button 3 of 6 at (356, 398) on td.table5 input[type='radio'] >> nth=2
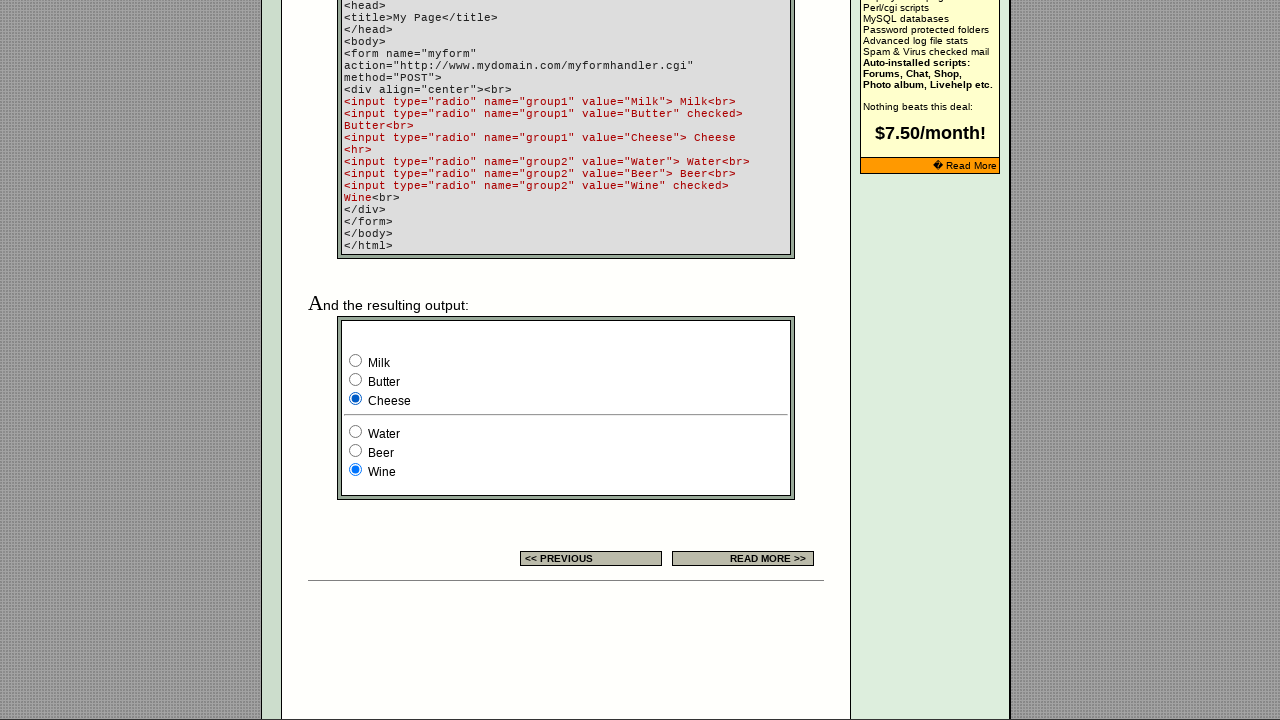

Clicked radio button 4 of 6 at (356, 432) on td.table5 input[type='radio'] >> nth=3
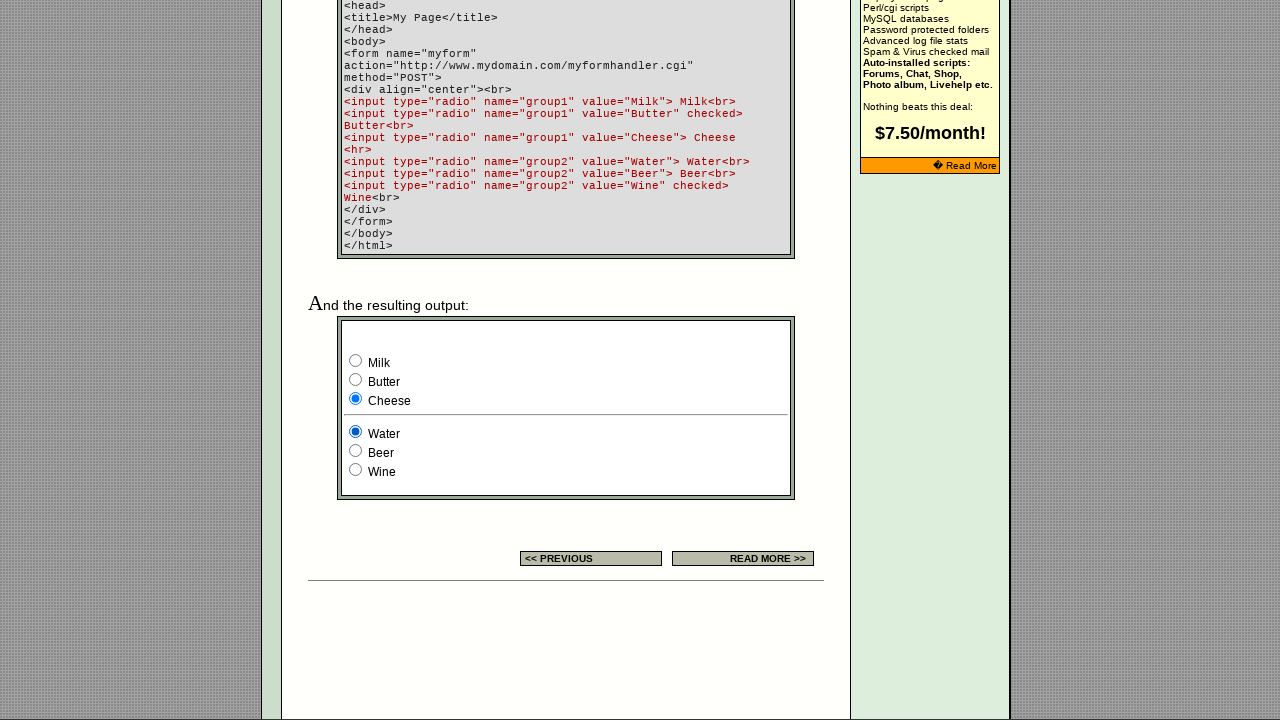

Clicked radio button 5 of 6 at (356, 450) on td.table5 input[type='radio'] >> nth=4
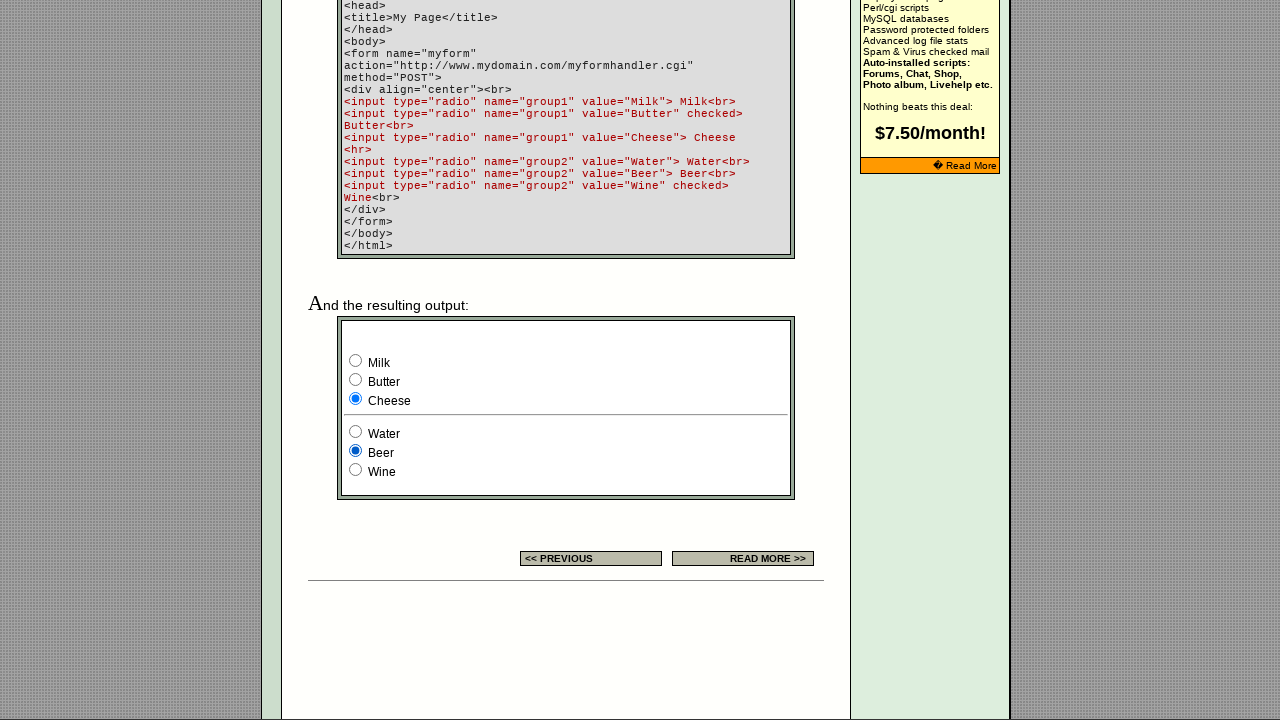

Clicked radio button 6 of 6 at (356, 470) on td.table5 input[type='radio'] >> nth=5
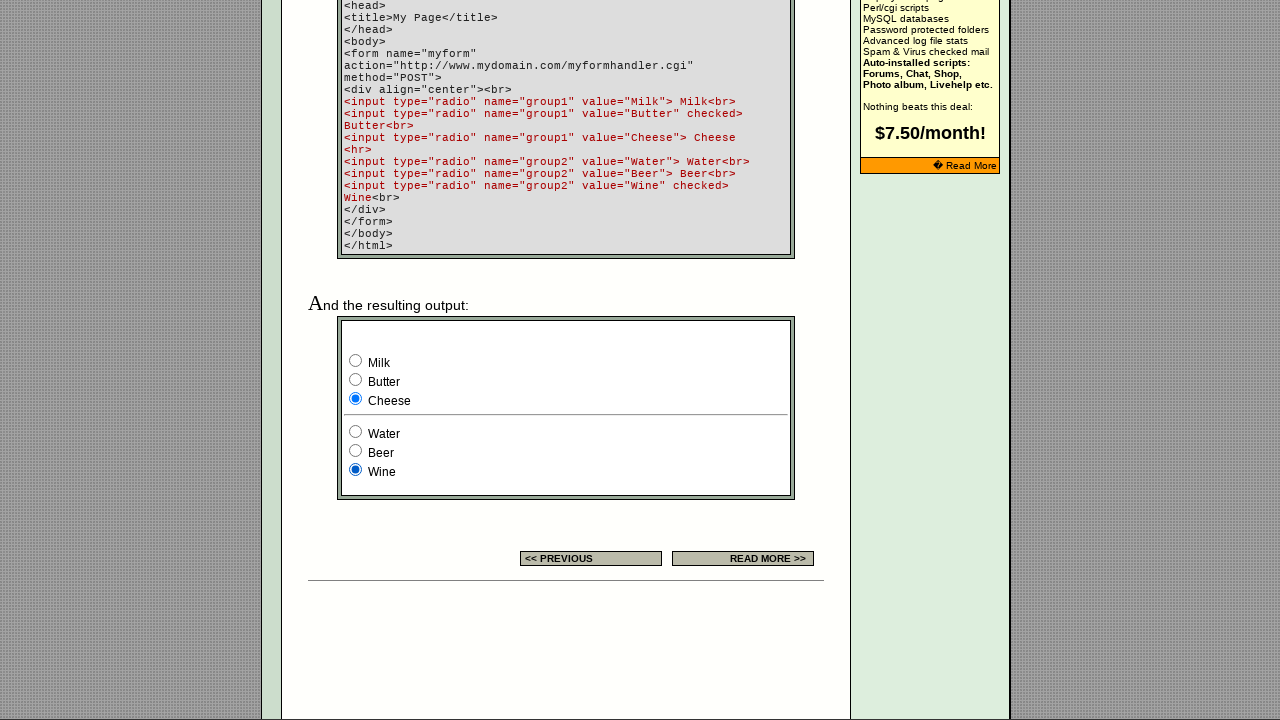

Assertion passed: 6 radio buttons are present on the page
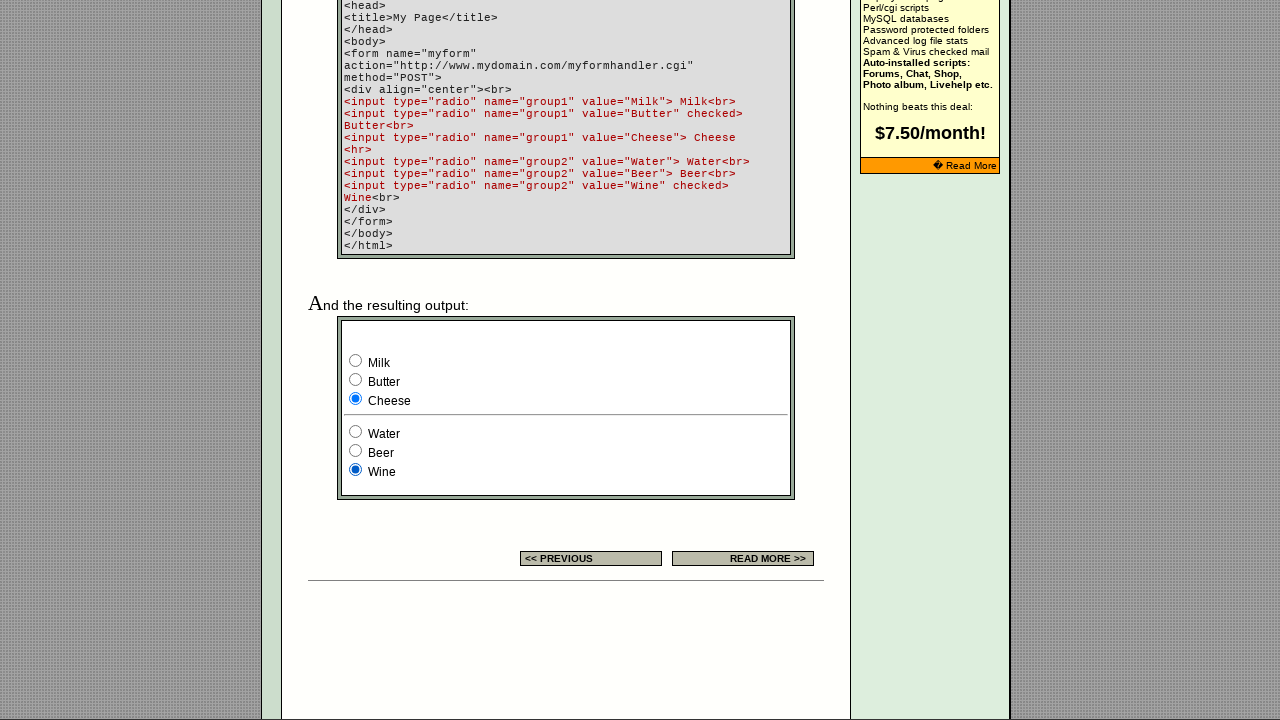

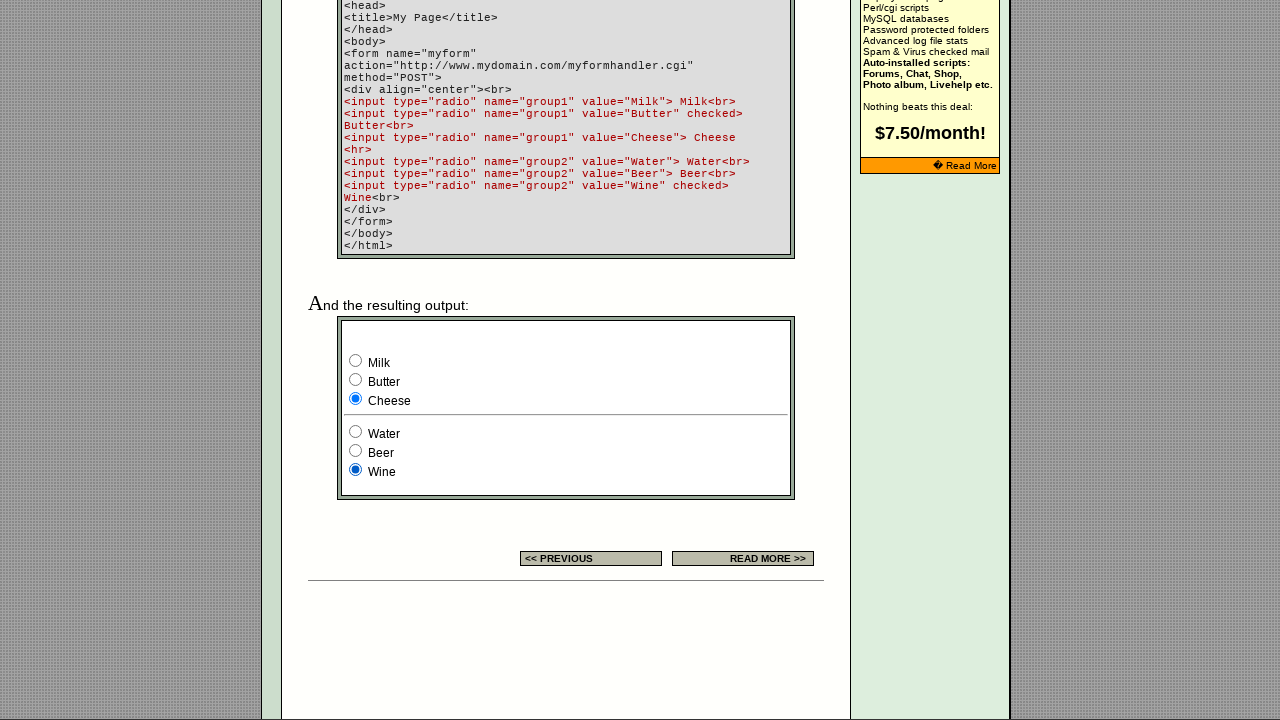